Searches for petitions on MoveOn.org using a keyword and scrolls down to load more results through infinite scroll, then verifies petition cards are displayed.

Starting URL: https://sign.moveon.org/petitions/search?query=boston

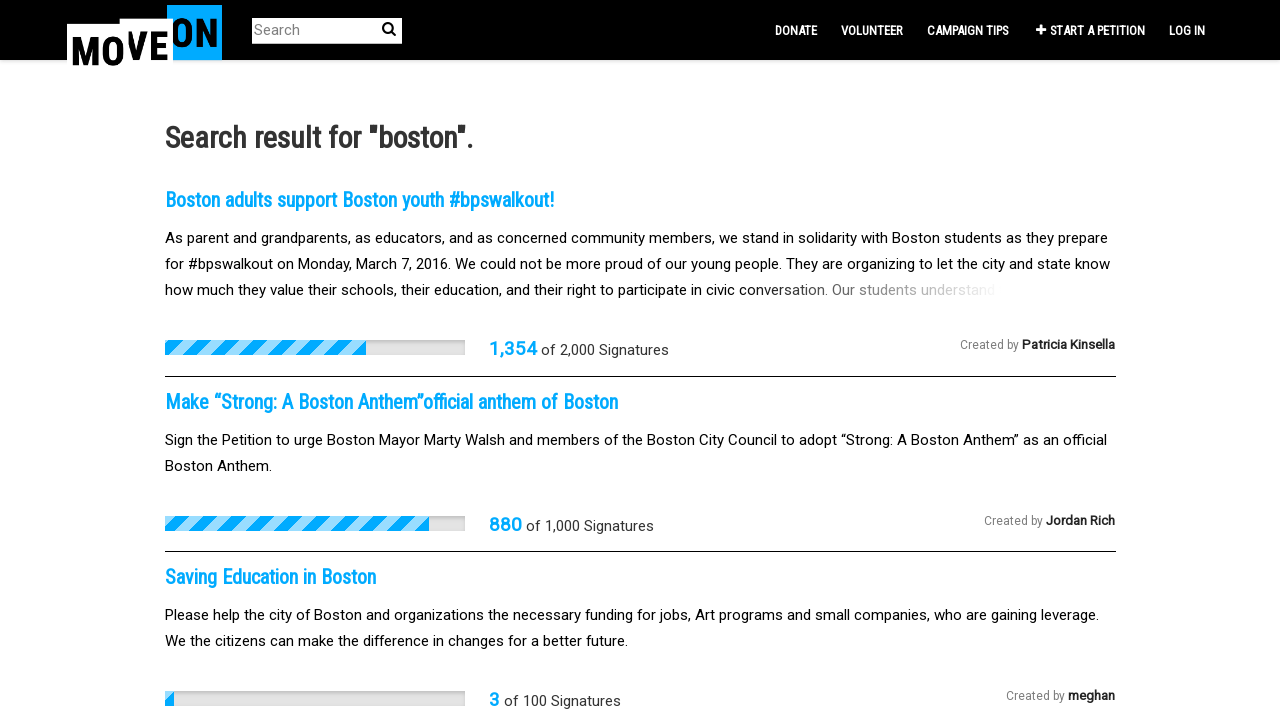

Waited for initial petition results to load
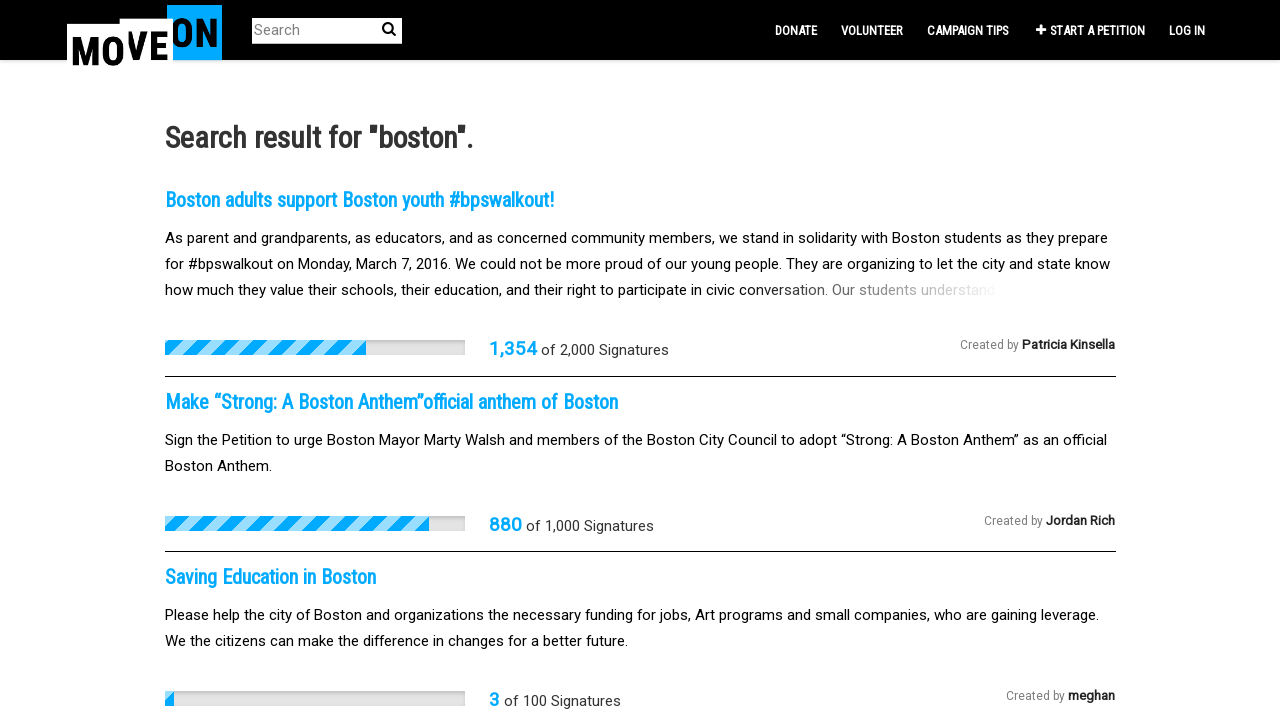

Scrolled to bottom of page to trigger infinite scroll
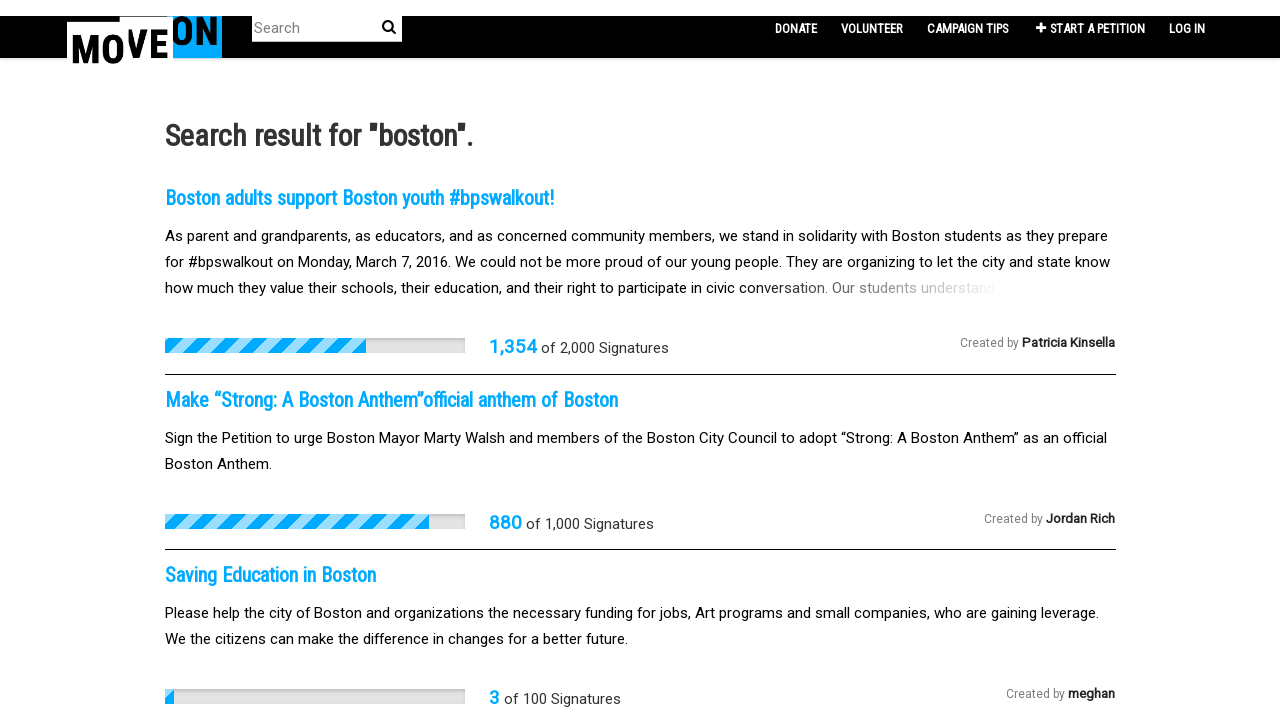

Waited 2 seconds for new petition content to load
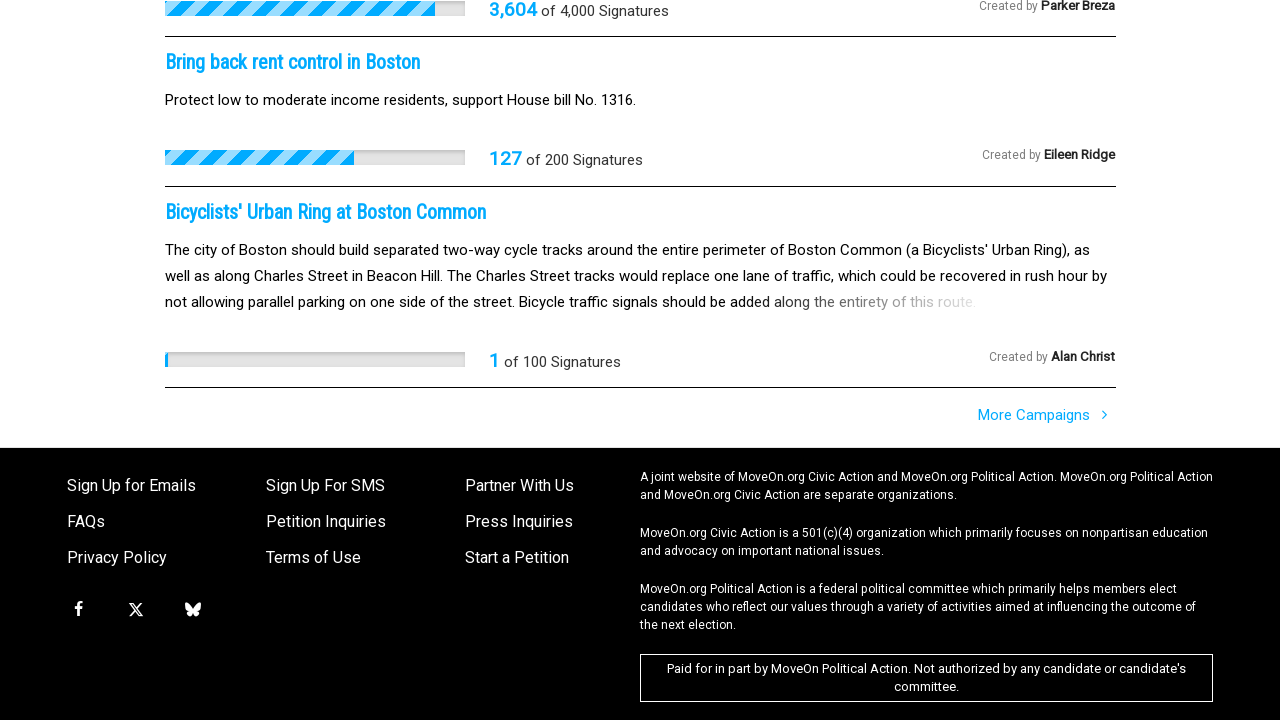

Scrolled to bottom of page to trigger infinite scroll
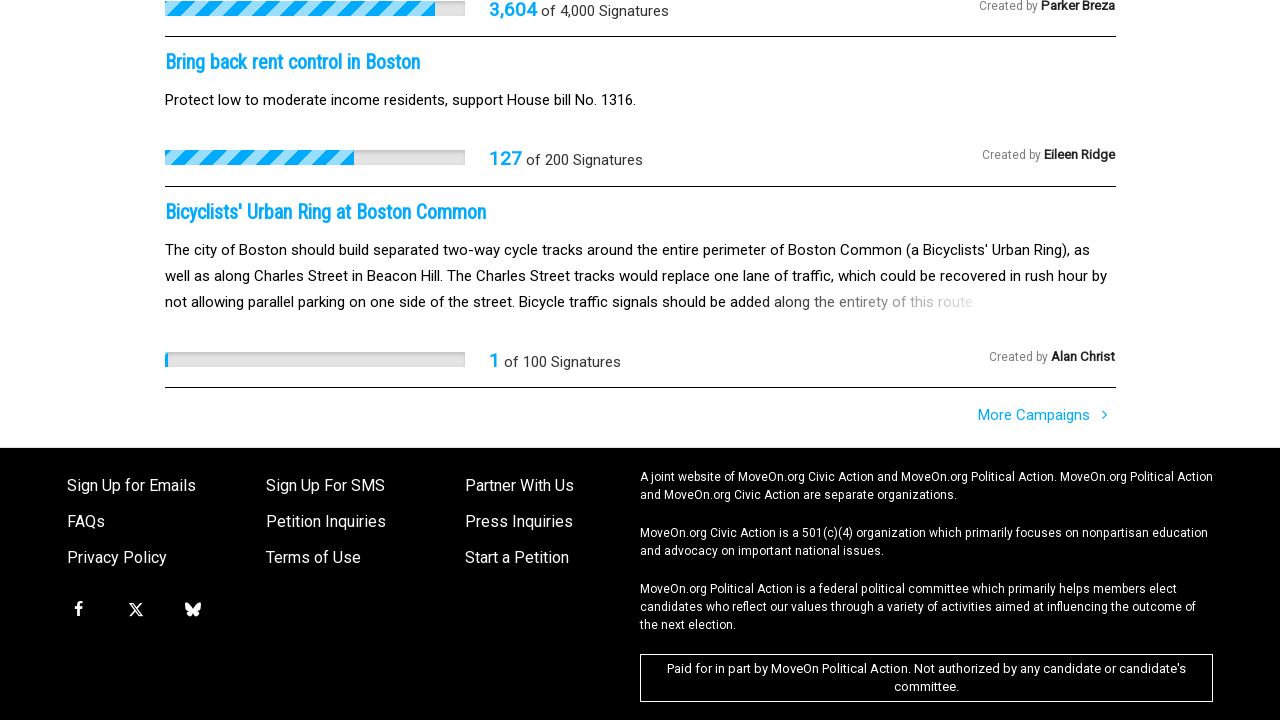

Waited 2 seconds for new petition content to load
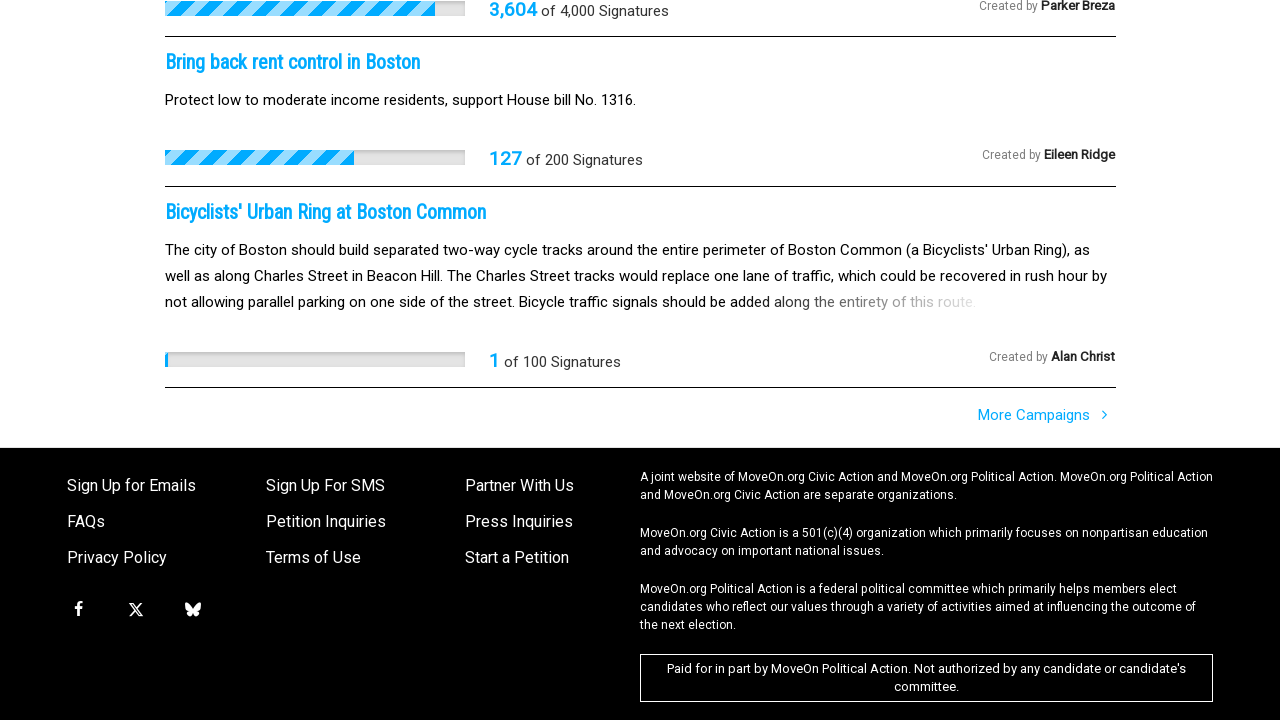

Scrolled to bottom of page to trigger infinite scroll
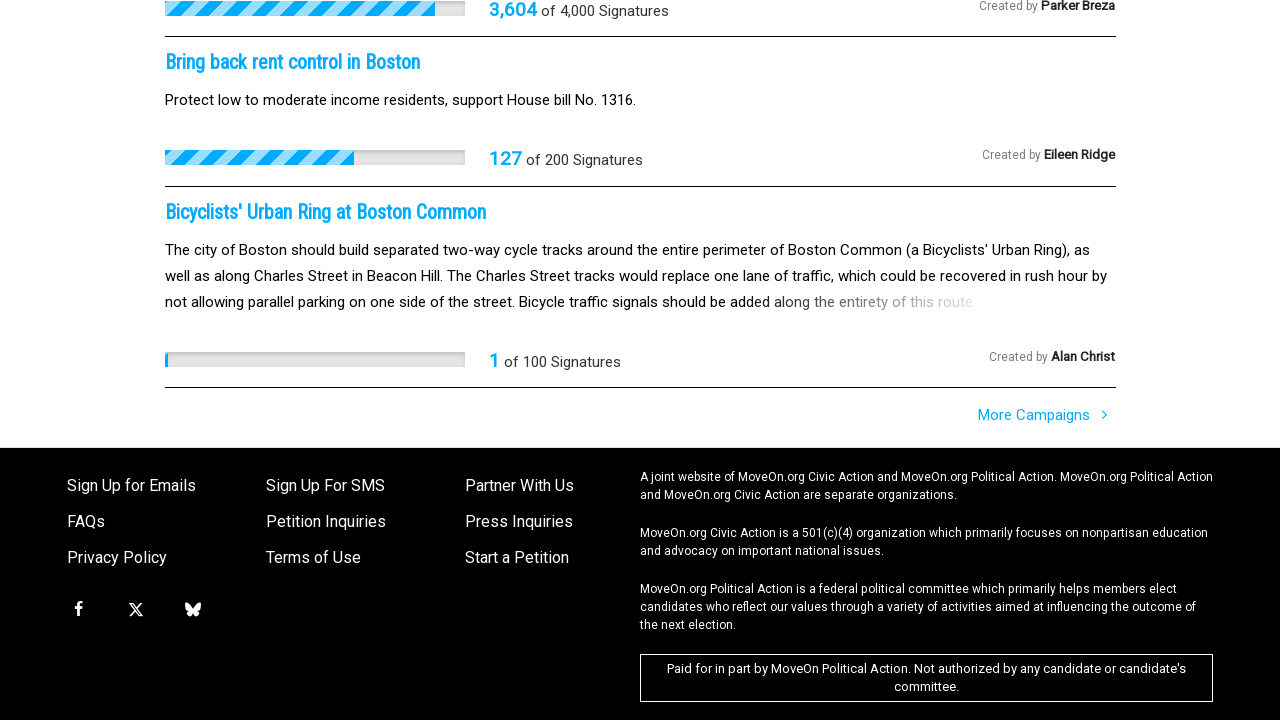

Waited 2 seconds for new petition content to load
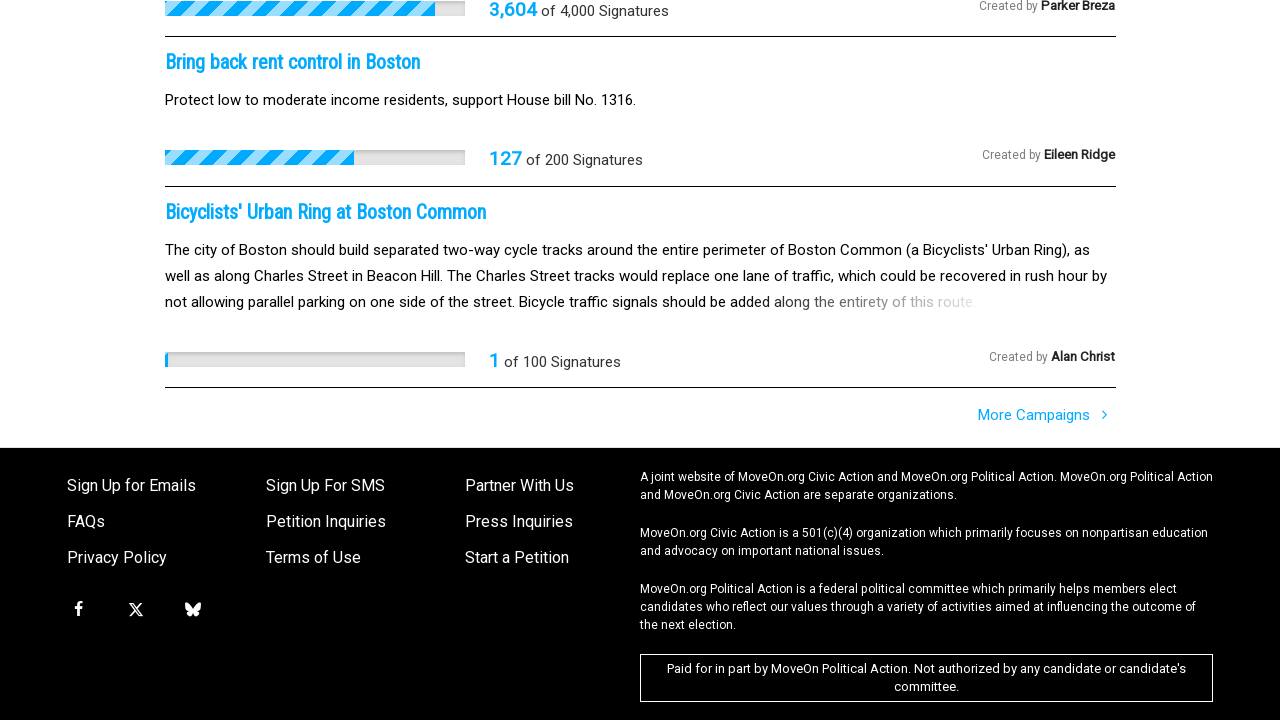

Verified petition cards are present after scrolling
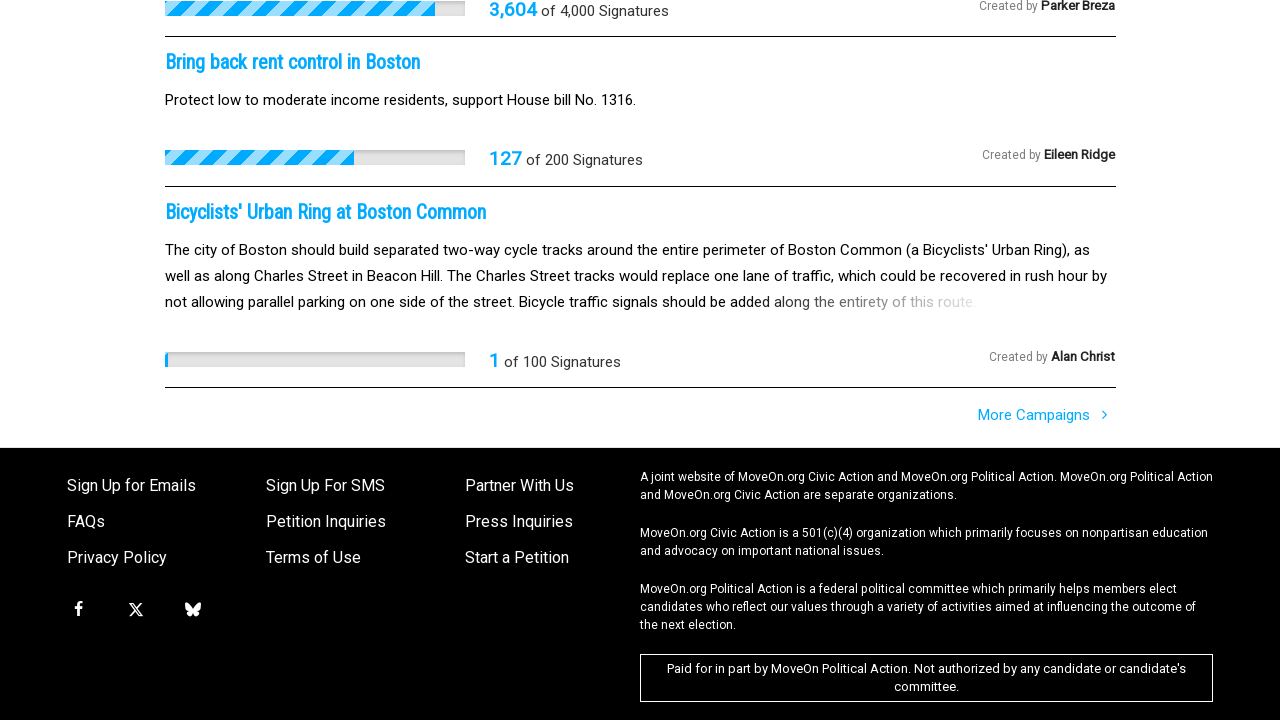

Verified petition title elements are visible
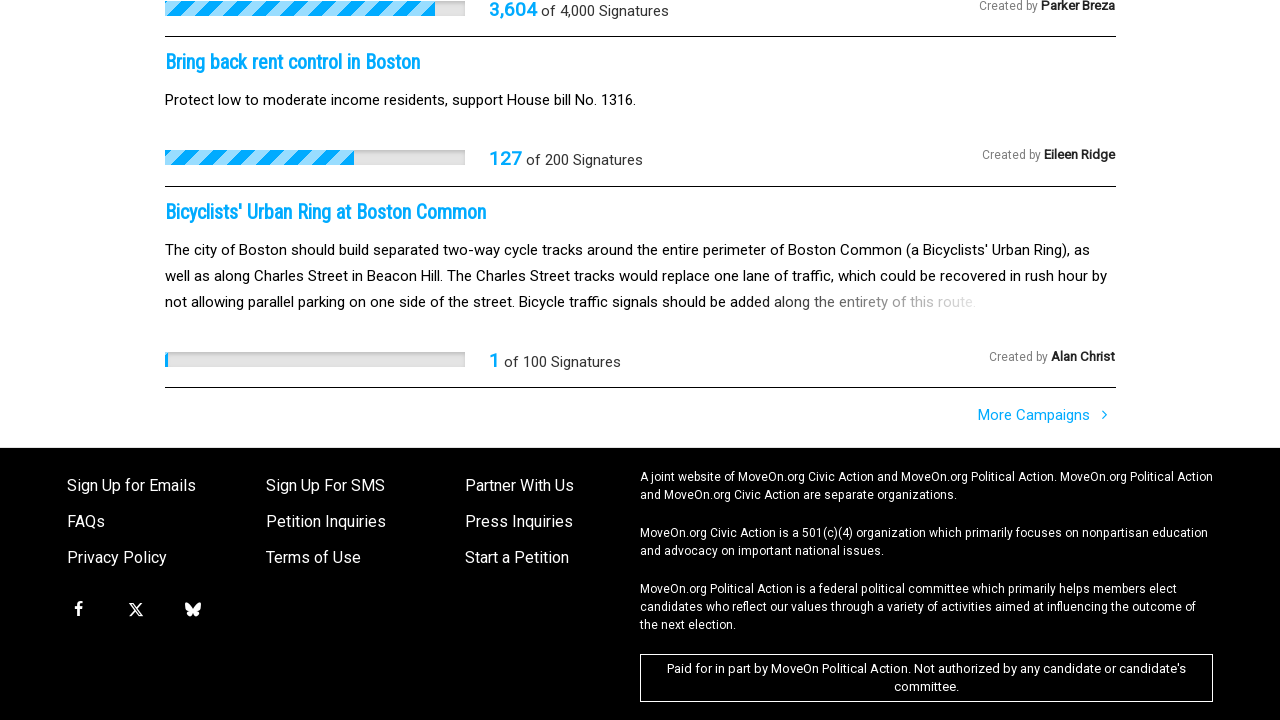

Verified petition description elements are visible
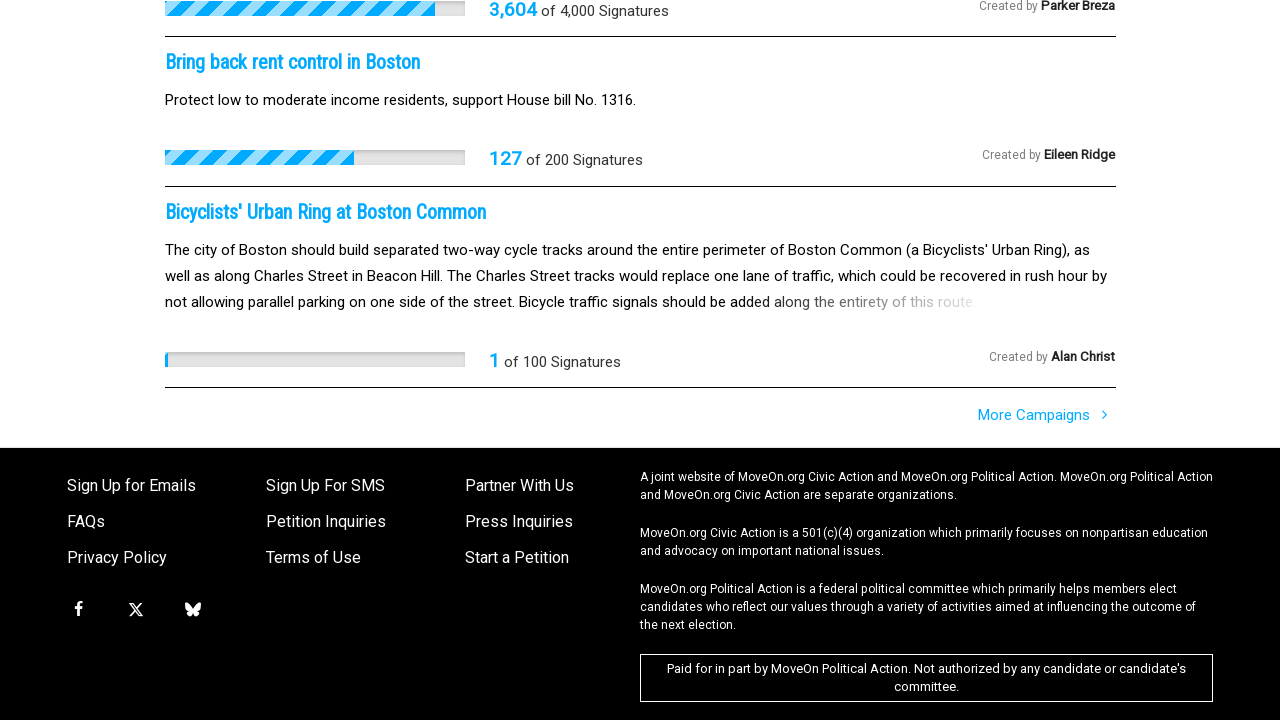

Verified petition creator name elements are visible
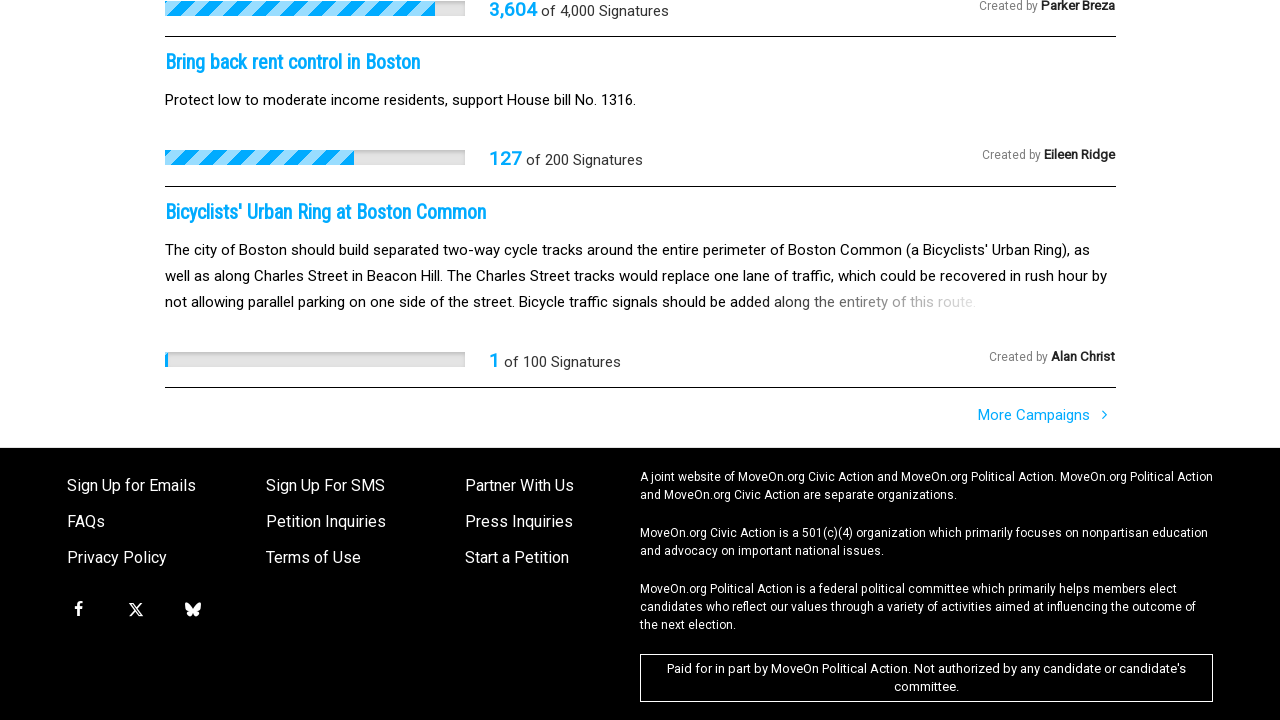

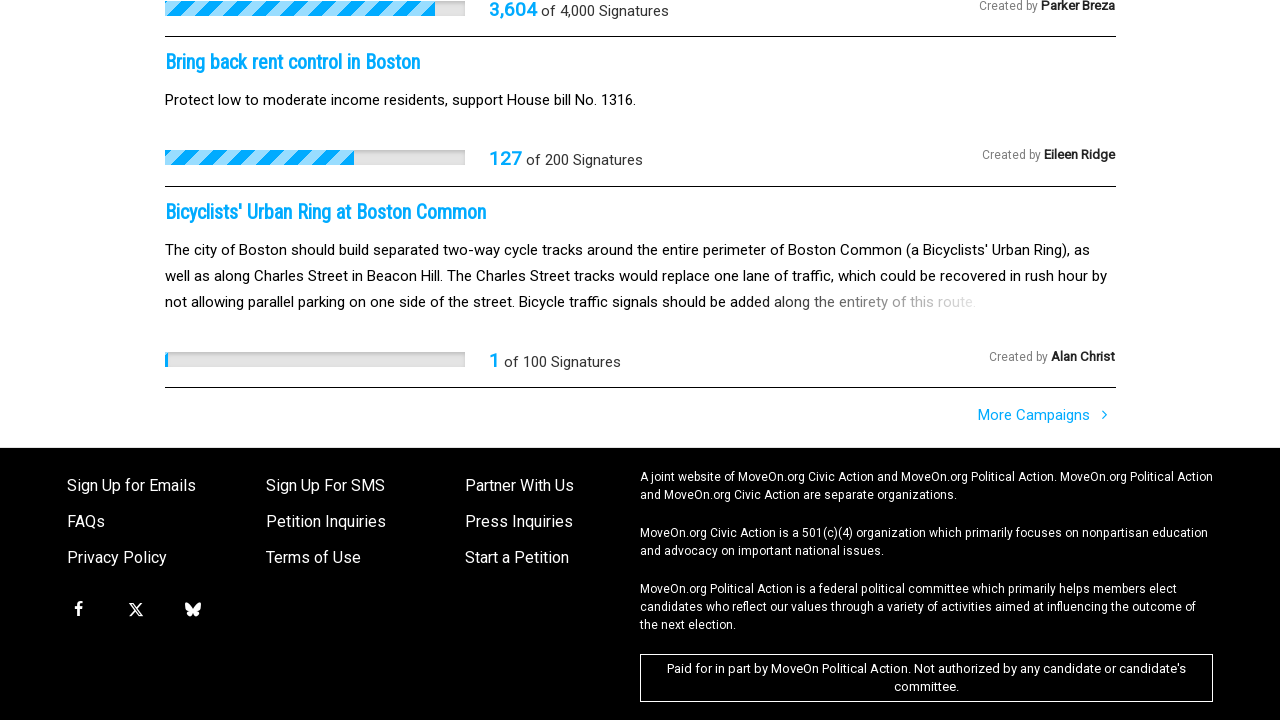